Tests autocomplete/auto-suggestion dropdown functionality by typing partial text and navigating through suggestions using keyboard arrow keys

Starting URL: https://rahulshettyacademy.com/AutomationPractice/

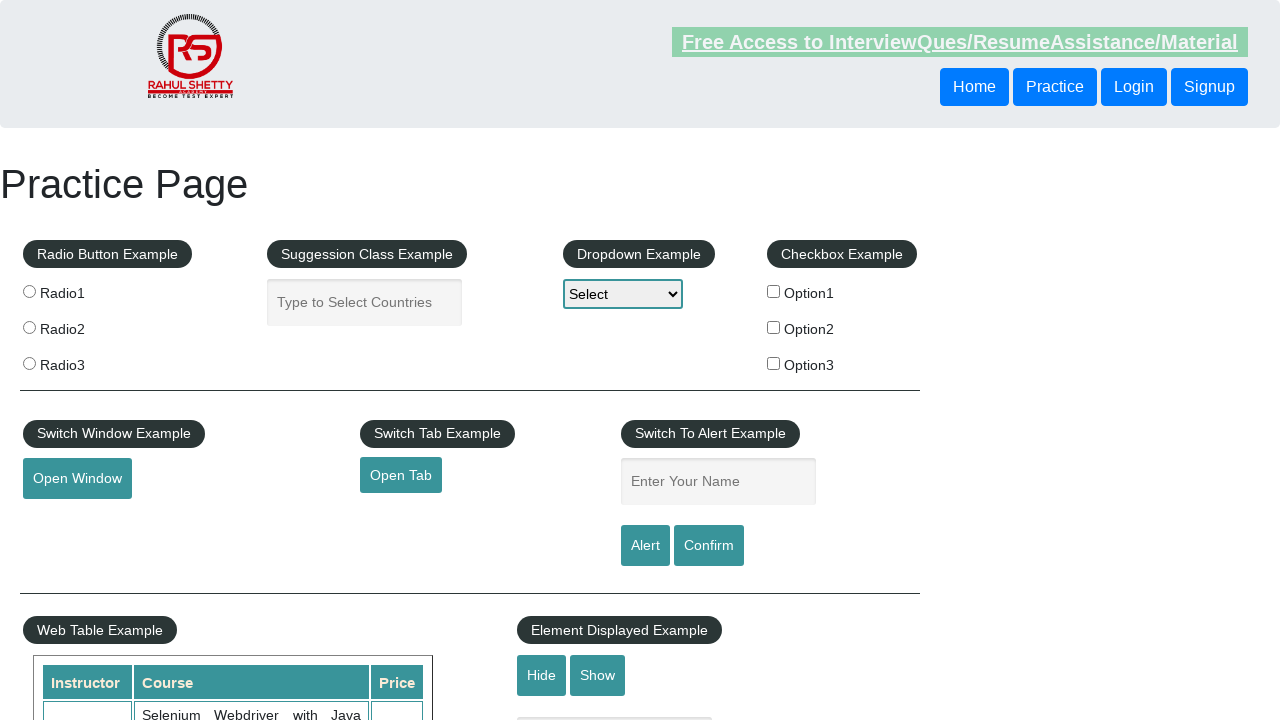

Filled autocomplete field with 'ja' to trigger suggestions on #autocomplete
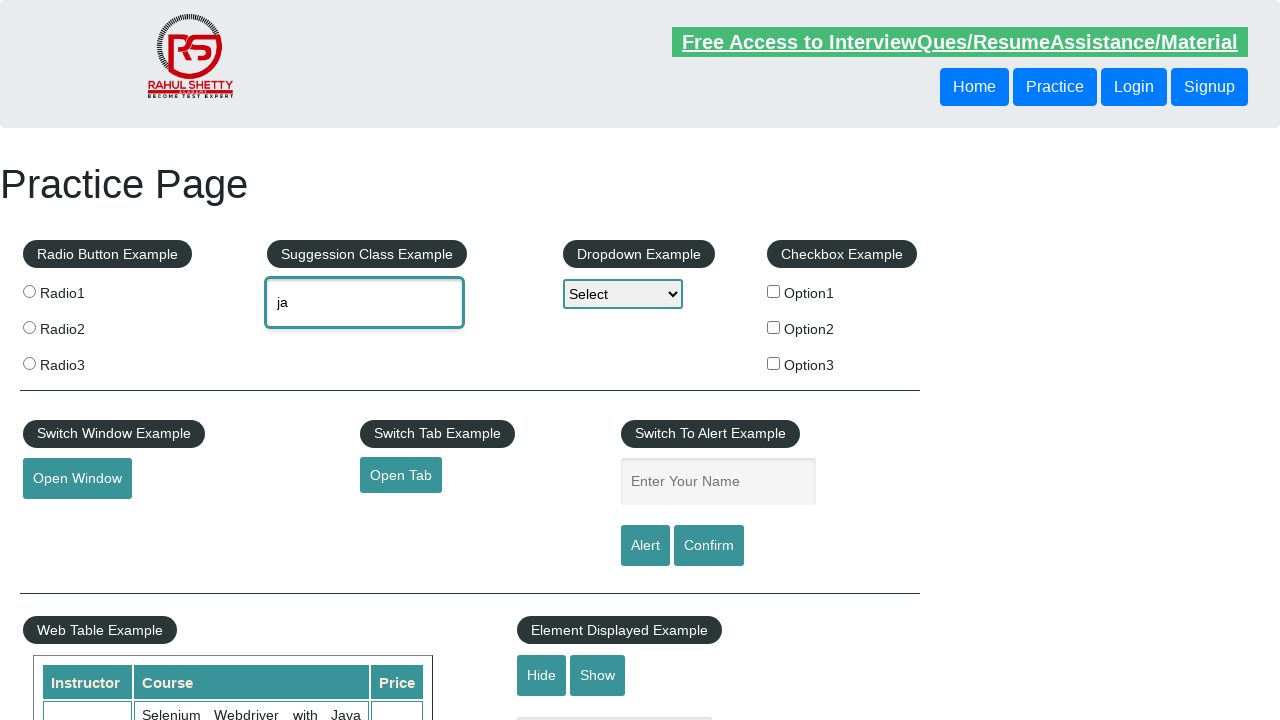

Waited 2 seconds for autocomplete suggestions to appear
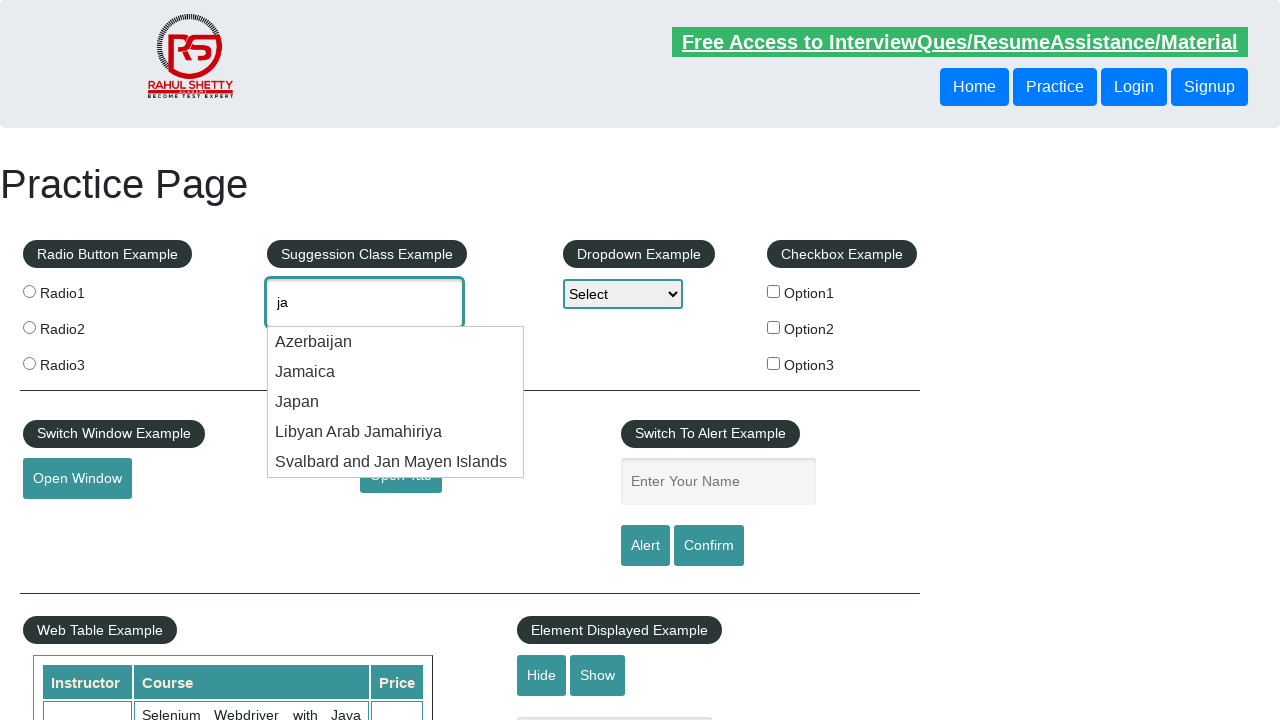

Pressed ArrowDown to navigate to first suggestion on #autocomplete
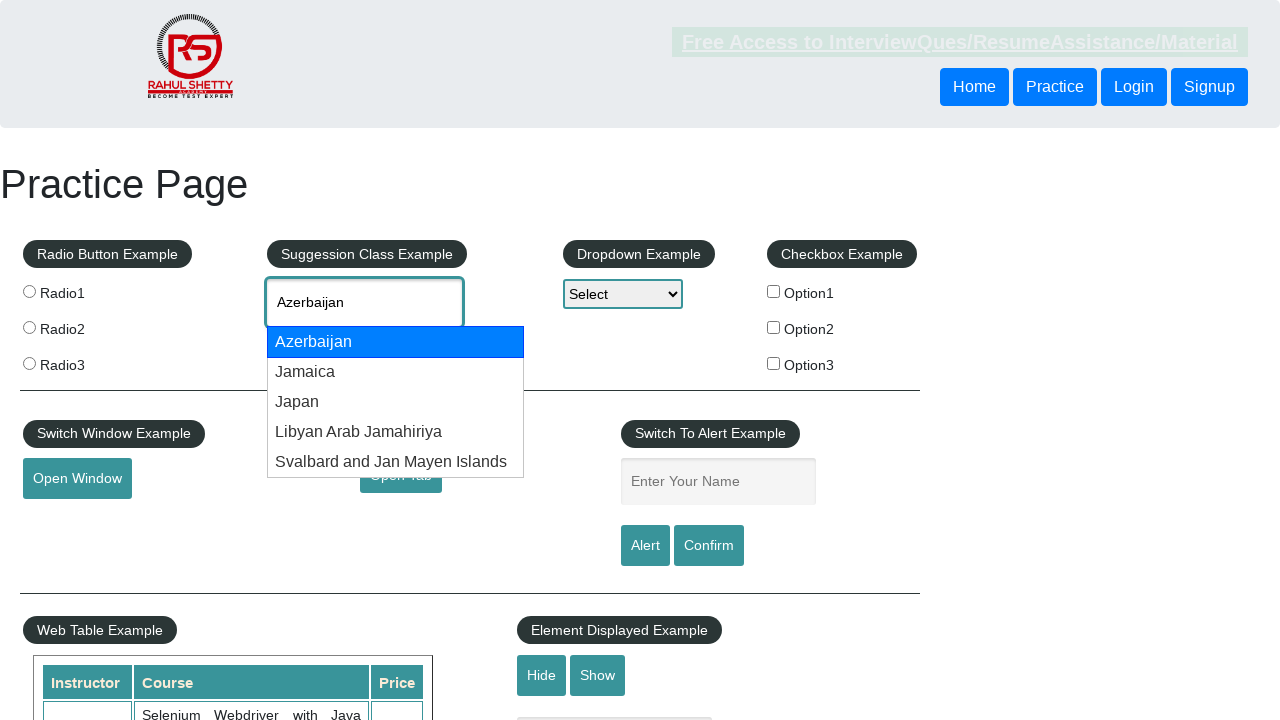

Pressed ArrowDown to navigate to second suggestion on #autocomplete
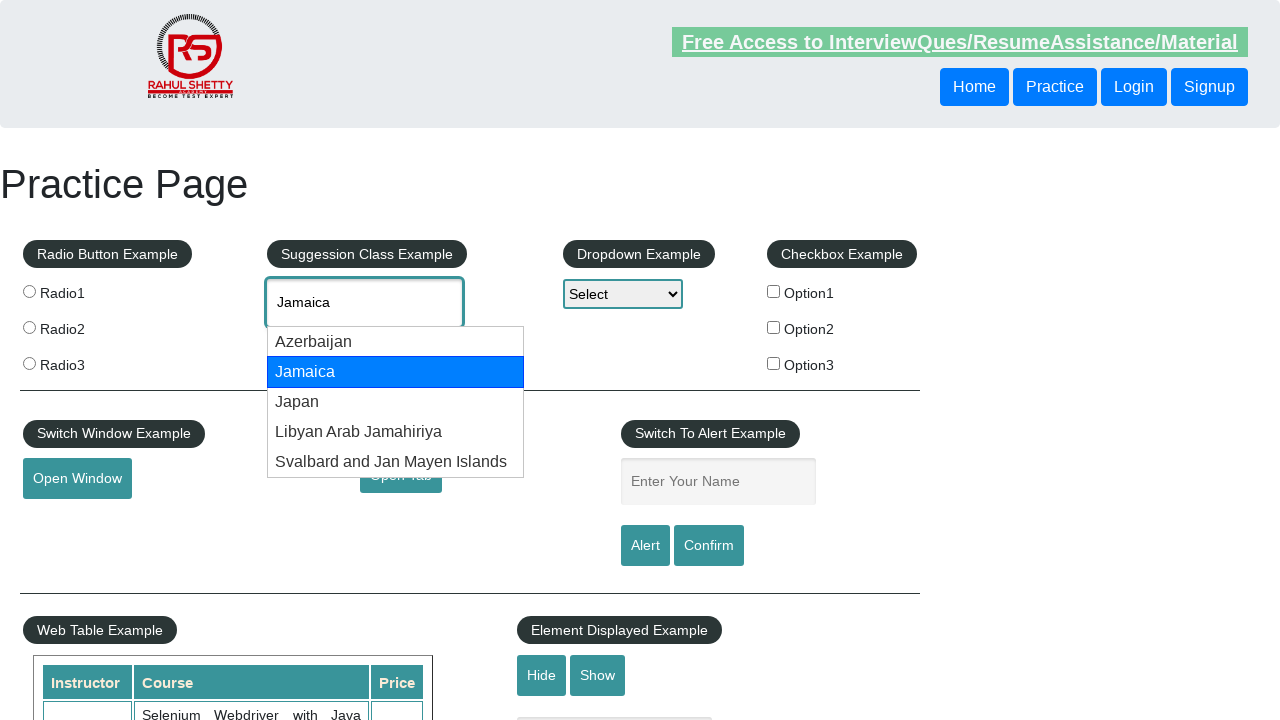

Pressed ArrowDown to navigate to third suggestion on #autocomplete
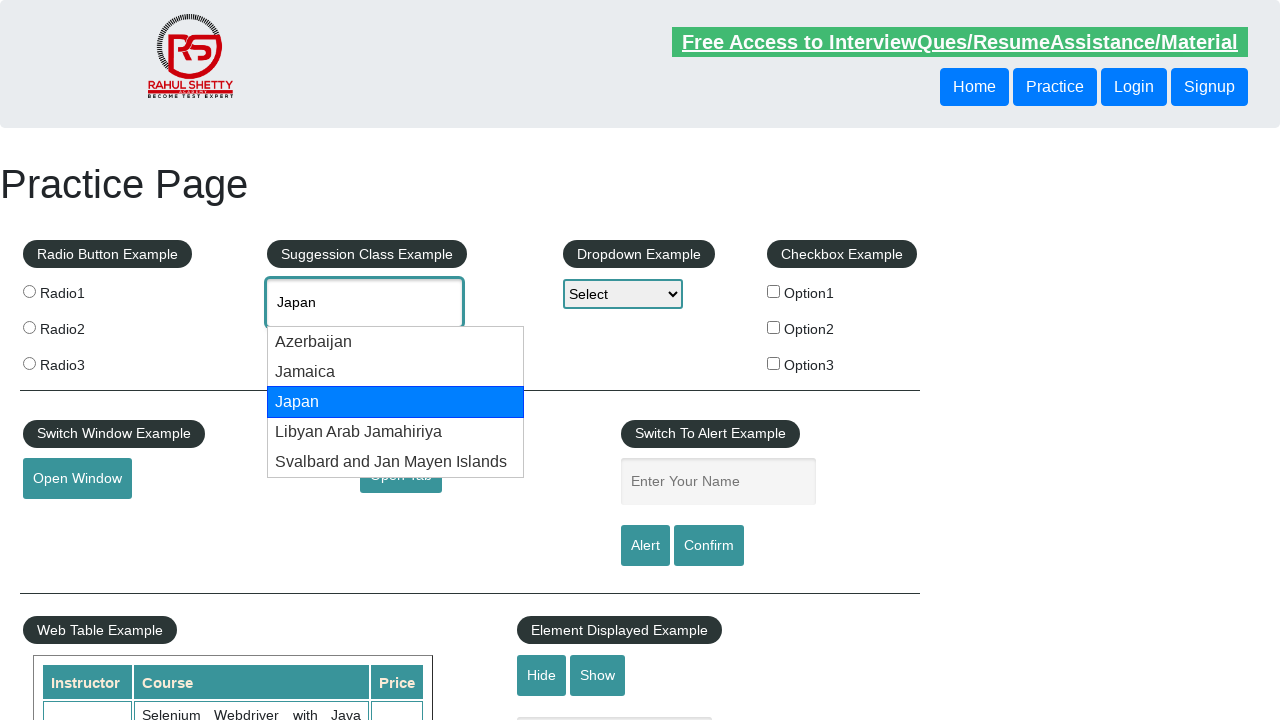

Pressed ArrowDown to navigate to fourth suggestion on #autocomplete
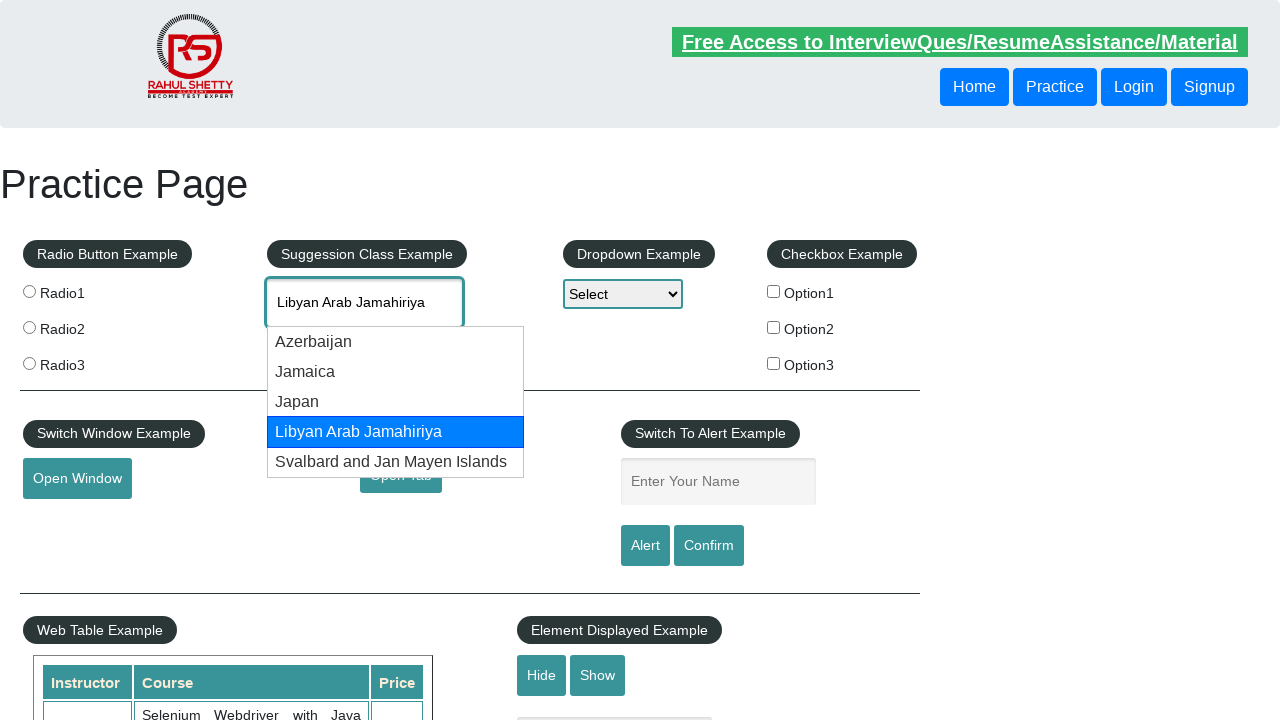

Retrieved autocomplete input value: Libyan Arab Jamahiriya
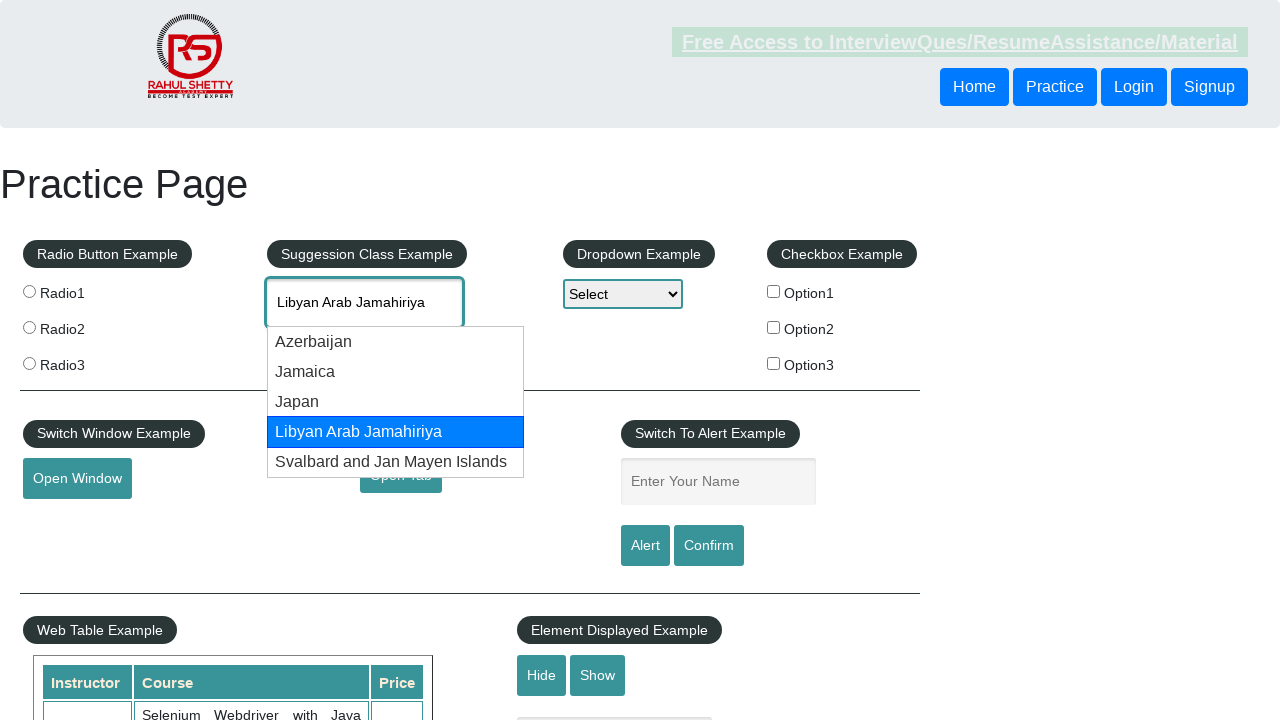

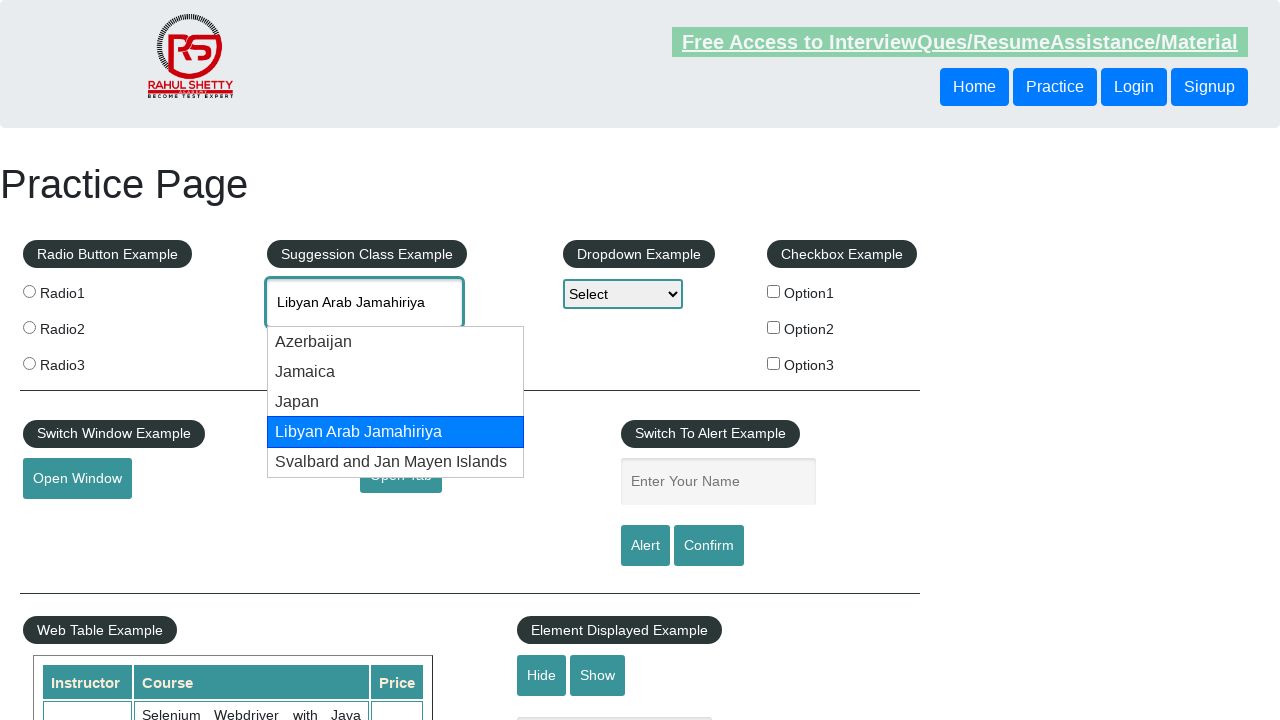